Tests dynamic loading functionality by clicking a Start button and waiting for "Hello World!" text to become visible on the page

Starting URL: https://the-internet.herokuapp.com/dynamic_loading/1

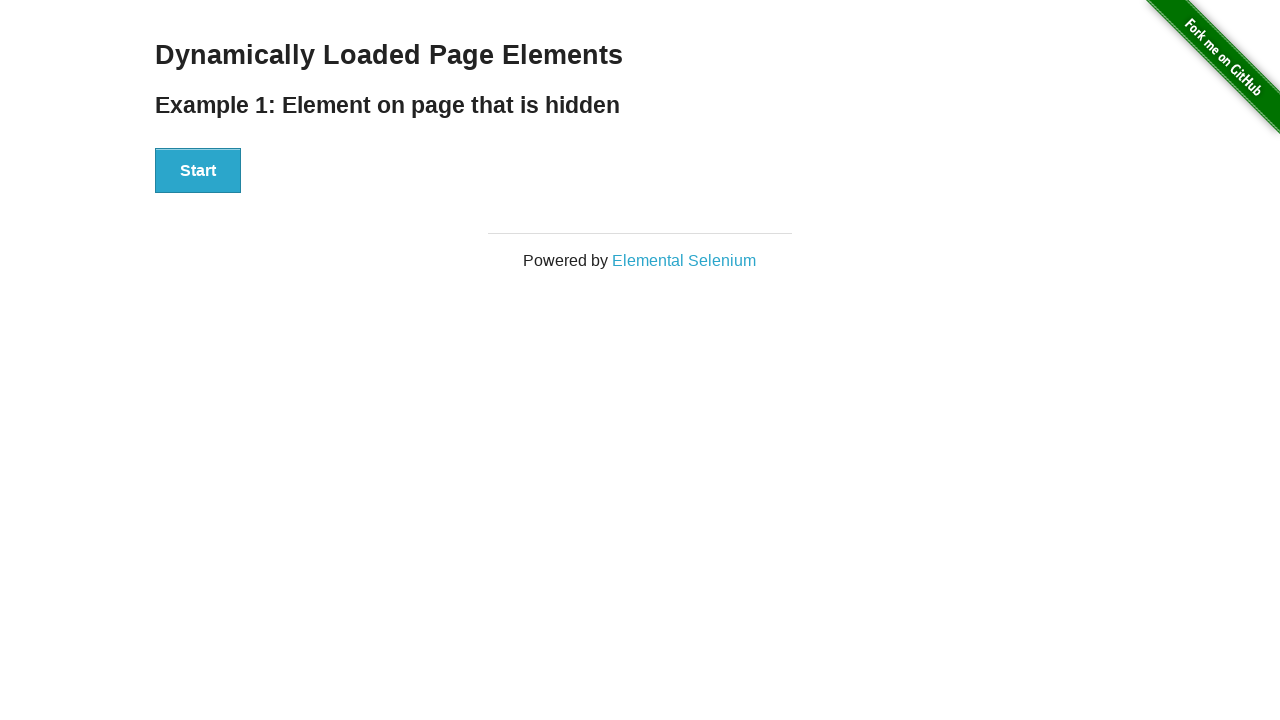

Clicked the Start button to initiate dynamic loading at (198, 171) on xpath=//button
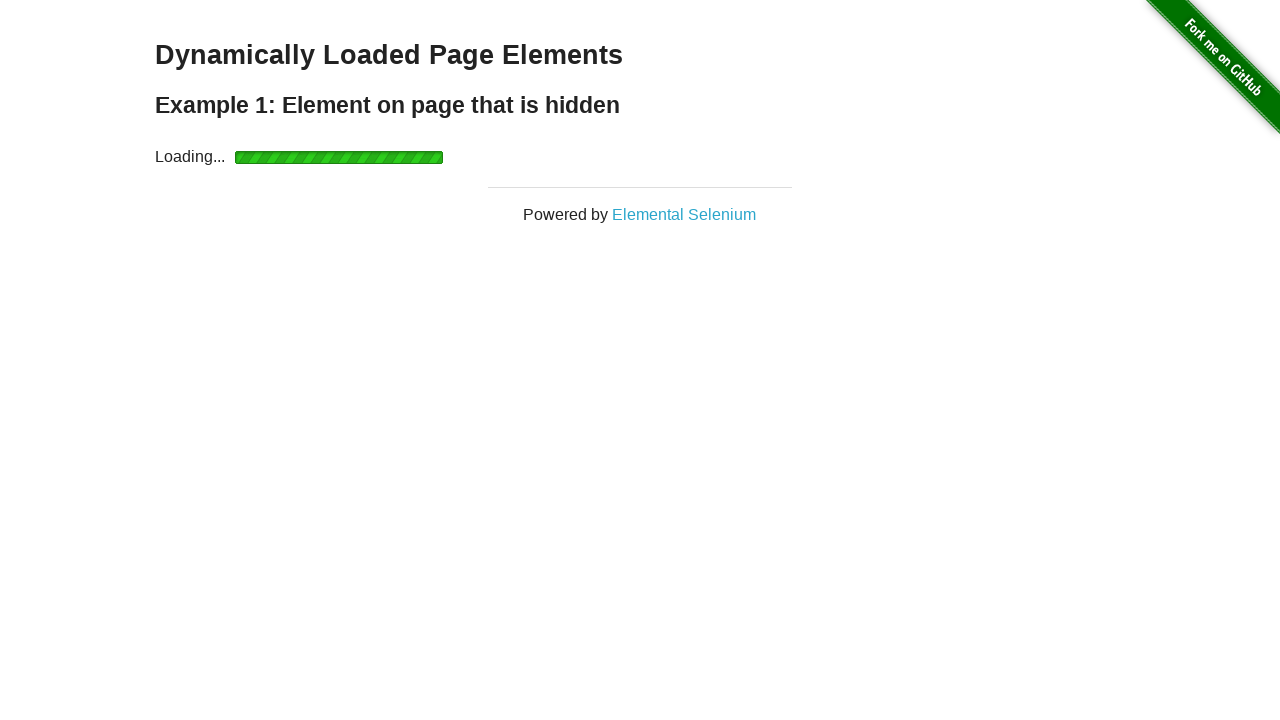

Waited for 'Hello World!' text to become visible
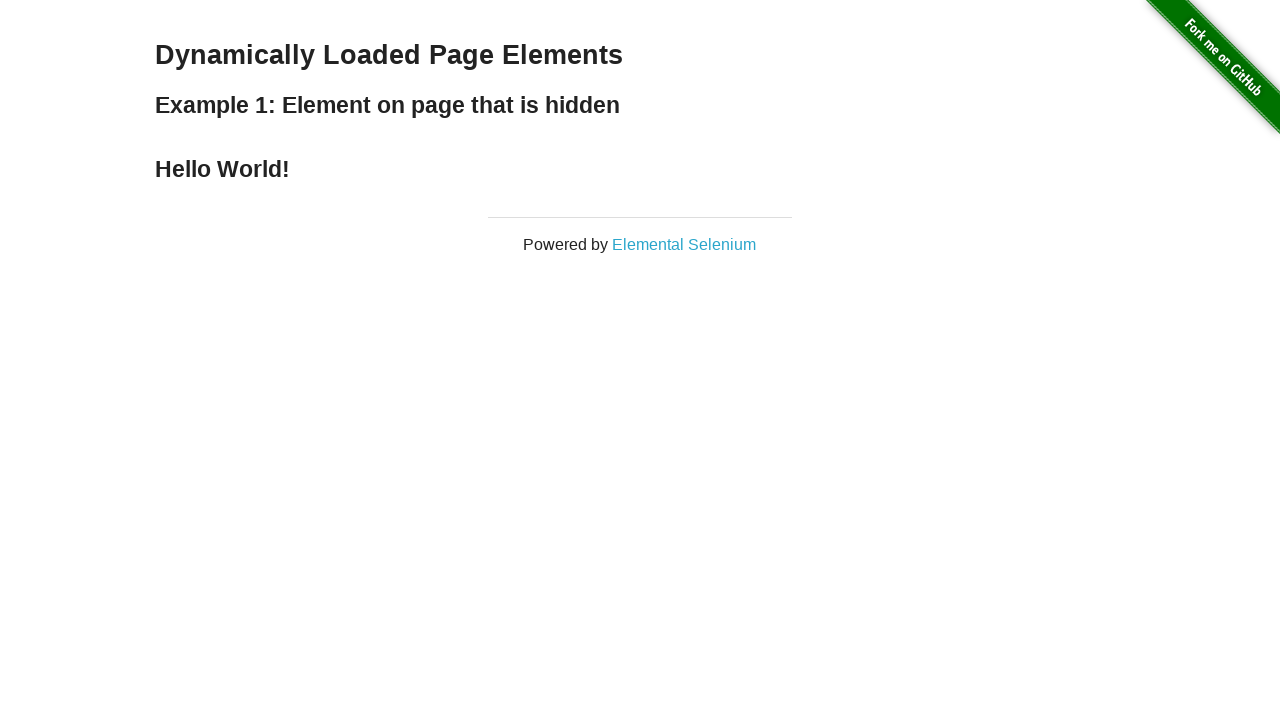

Verified 'Hello World!' element is visible
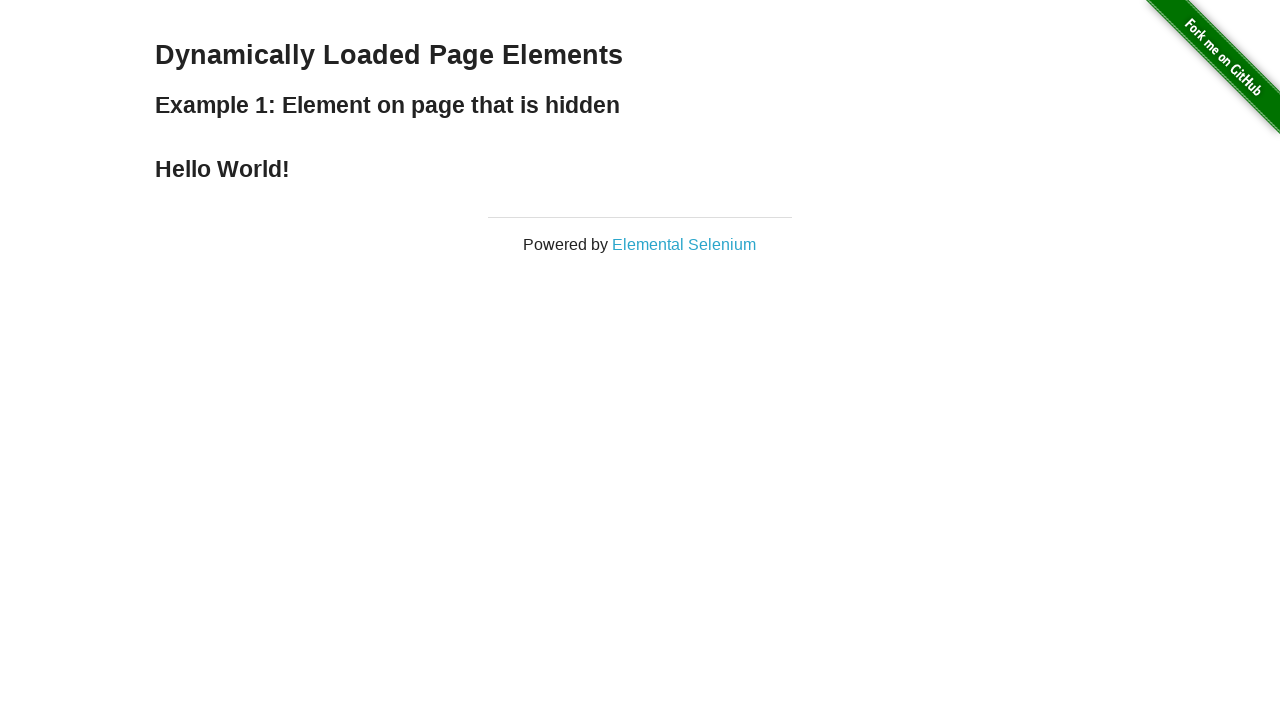

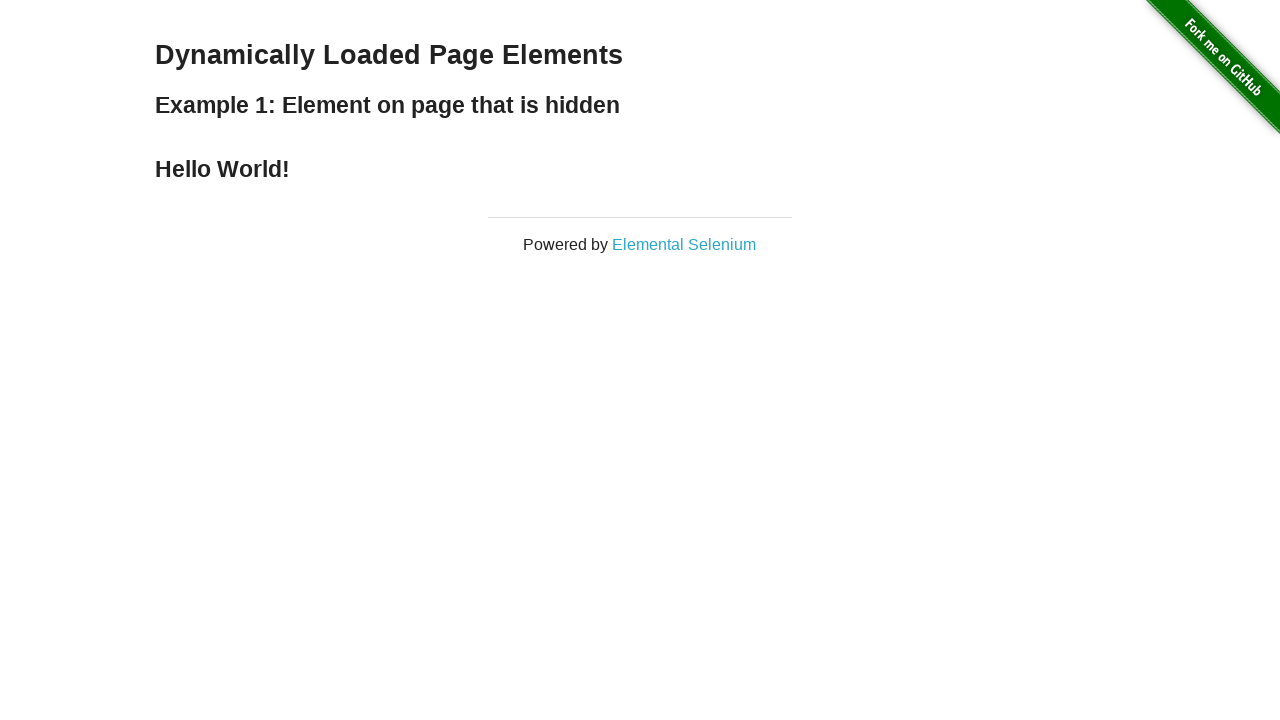